Tests adding multiple elements by clicking the Add Element button three times

Starting URL: https://the-internet.herokuapp.com/

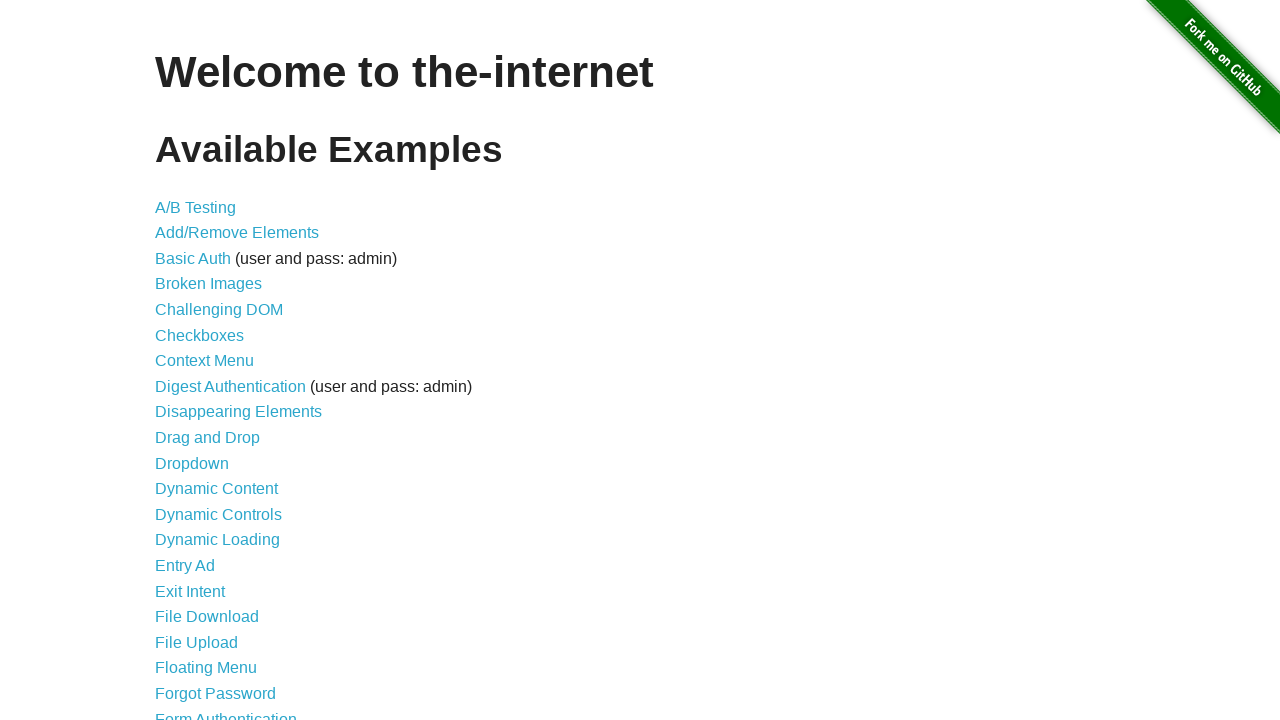

Navigated to add/remove elements page at (237, 233) on a[href='/add_remove_elements/']
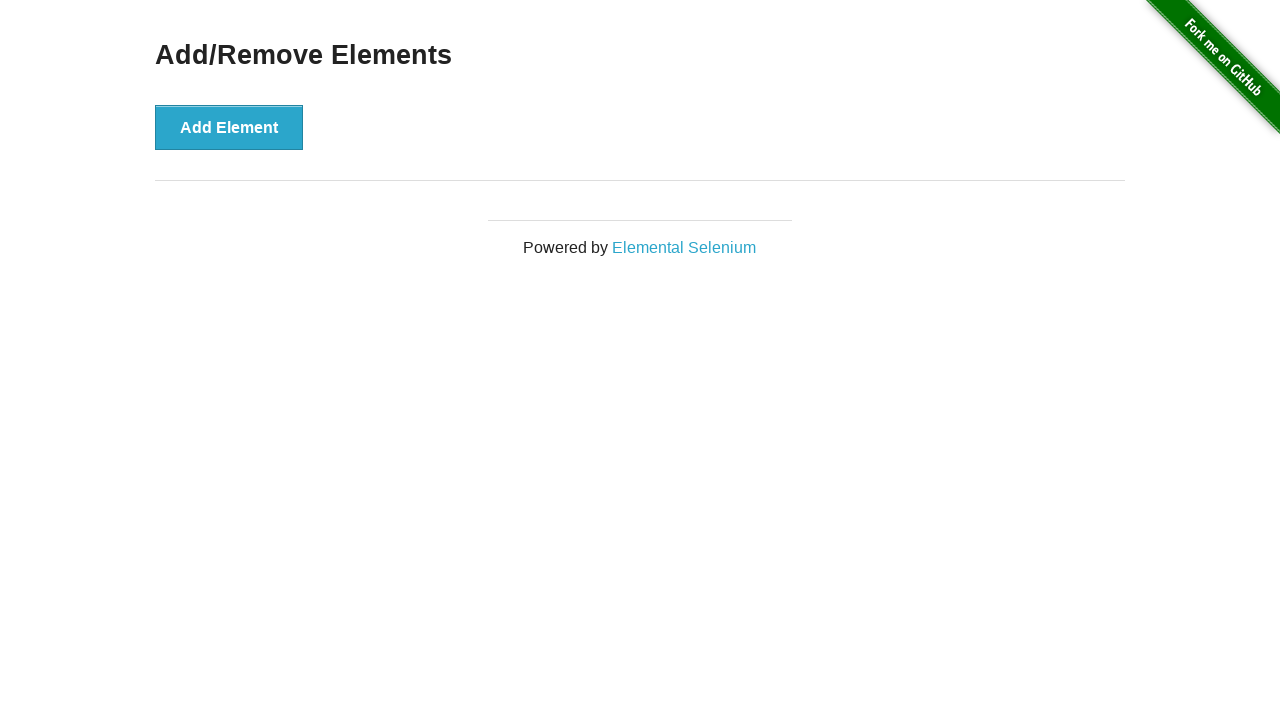

Clicked Add Element button (1st time) at (229, 127) on button[onclick='addElement()']
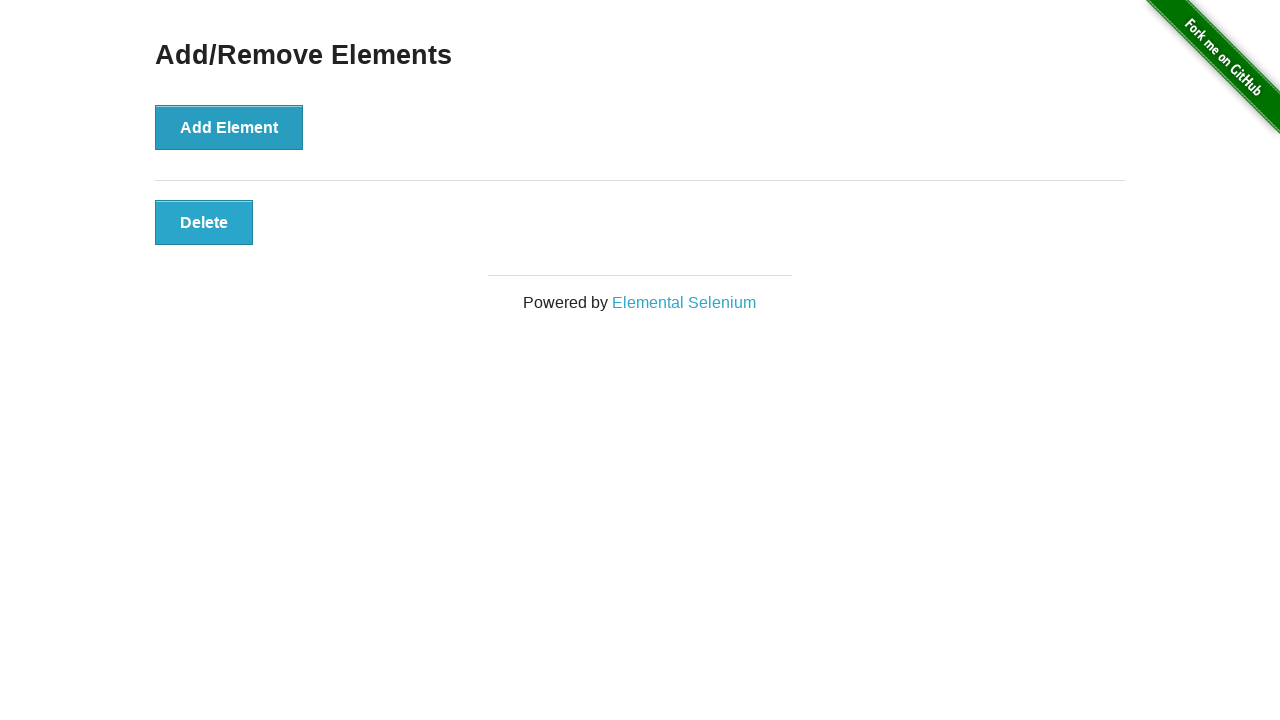

Clicked Add Element button (2nd time) at (229, 127) on button[onclick='addElement()']
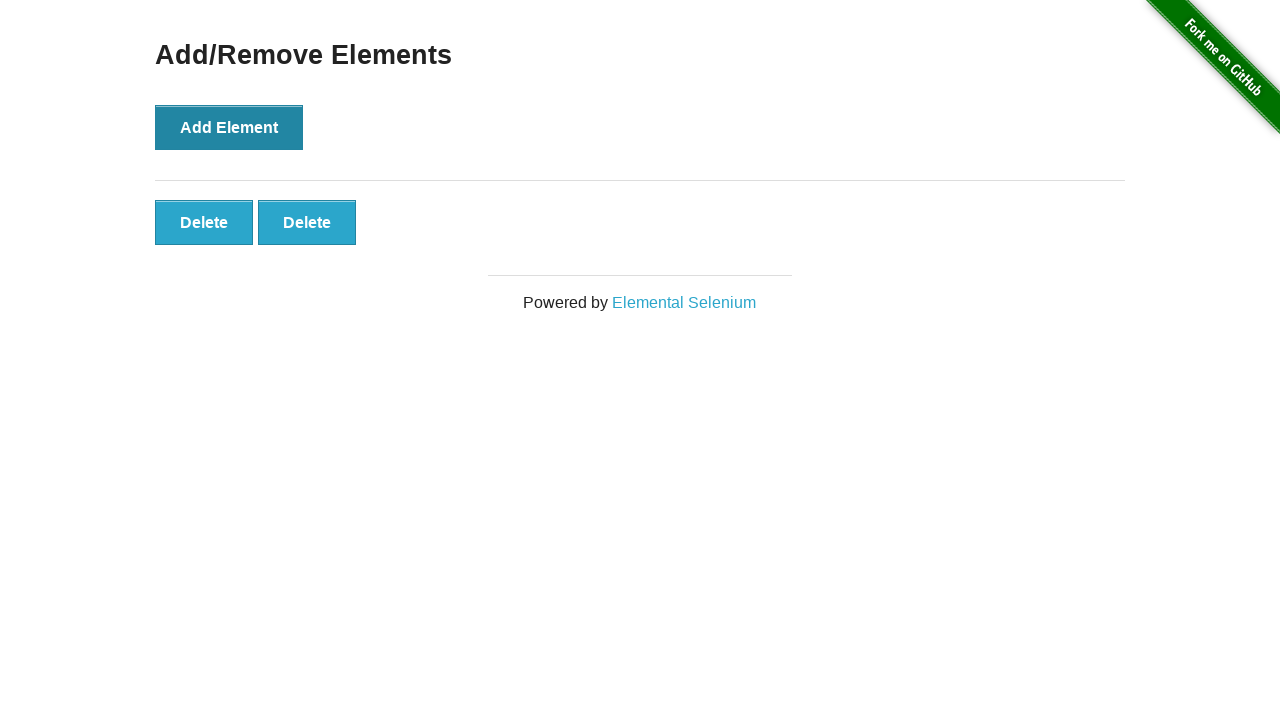

Clicked Add Element button (3rd time) at (229, 127) on button[onclick='addElement()']
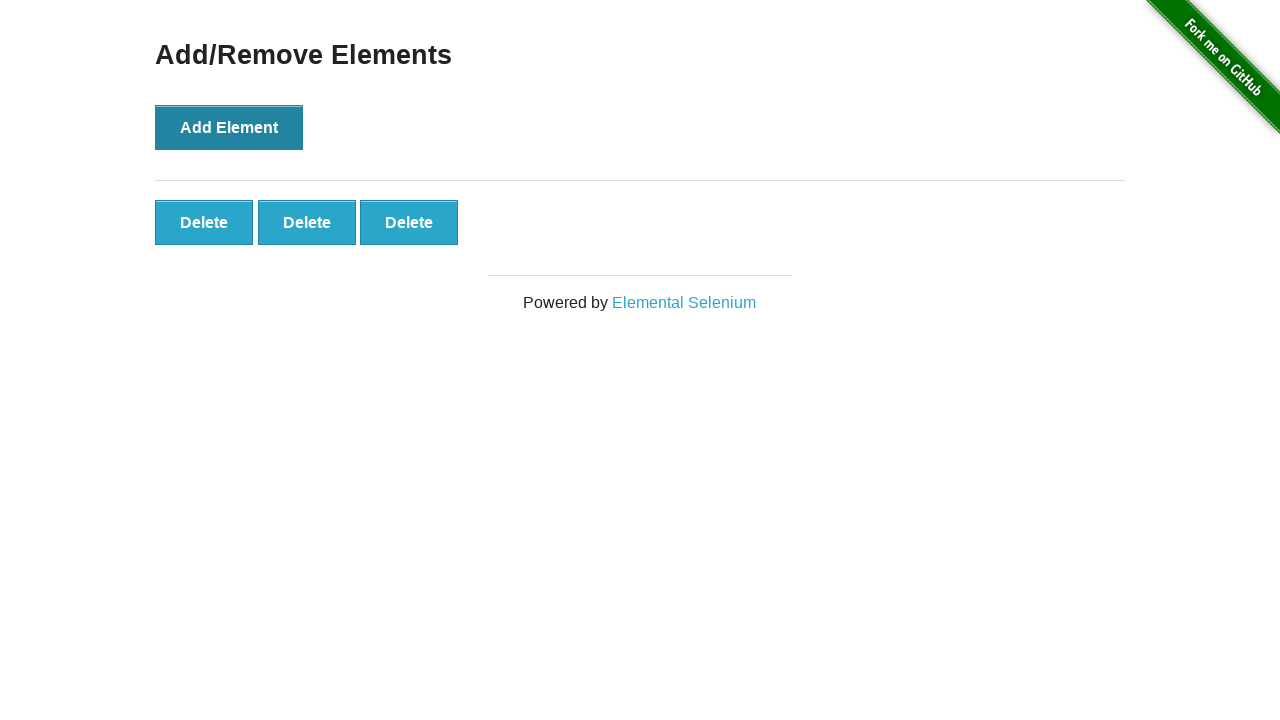

Verified three elements were successfully added
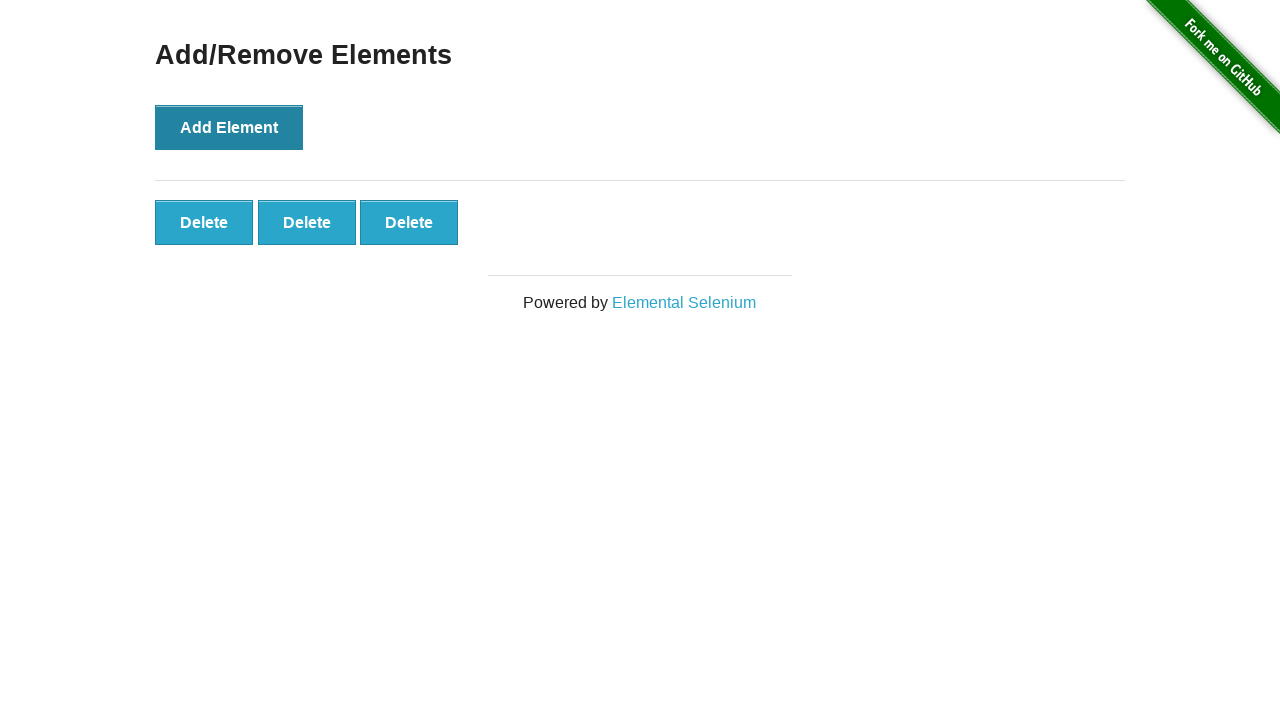

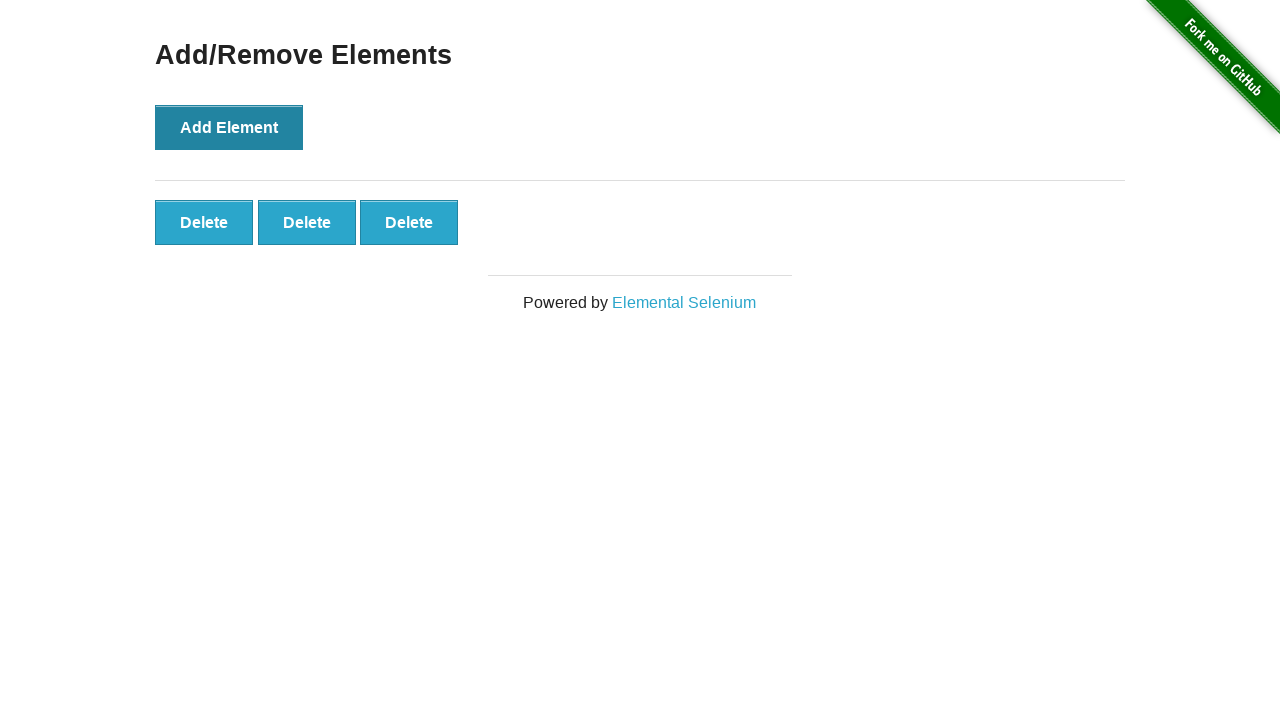